Negative test that attempts to submit the form without filling any fields to verify form validation prevents submission.

Starting URL: https://demoqa.com/automation-practice-form

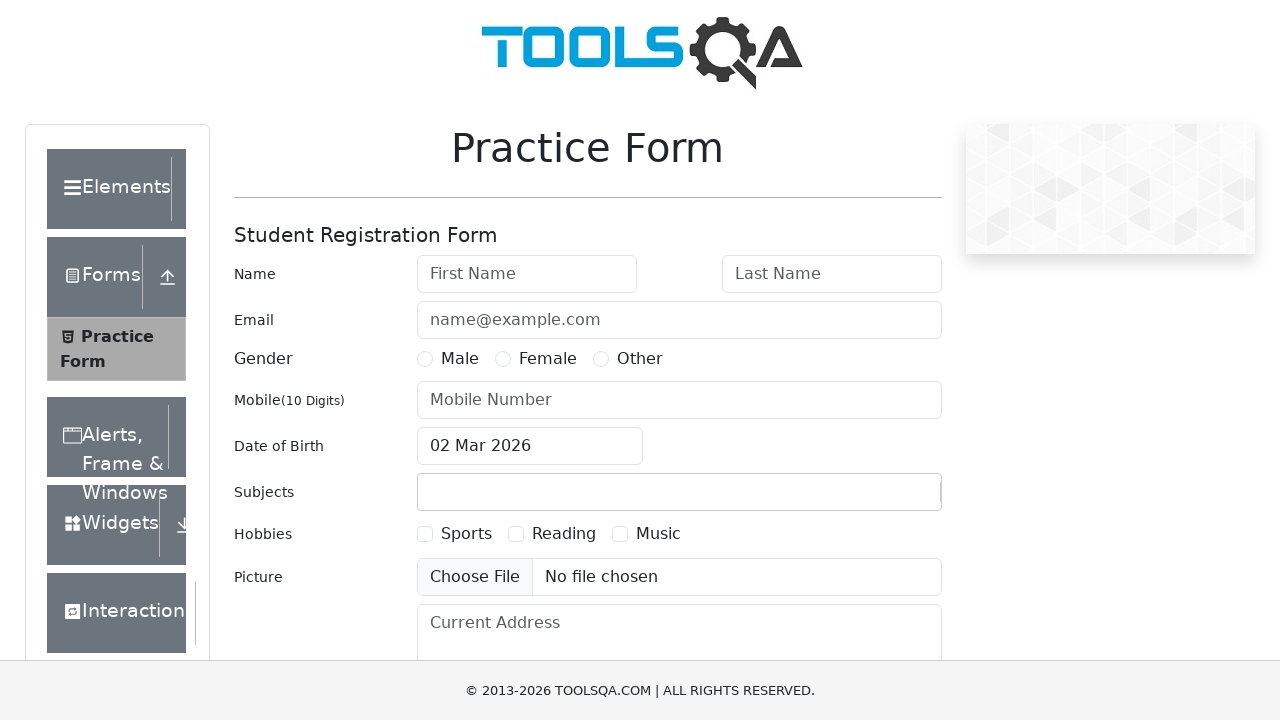

Navigated to automation practice form page
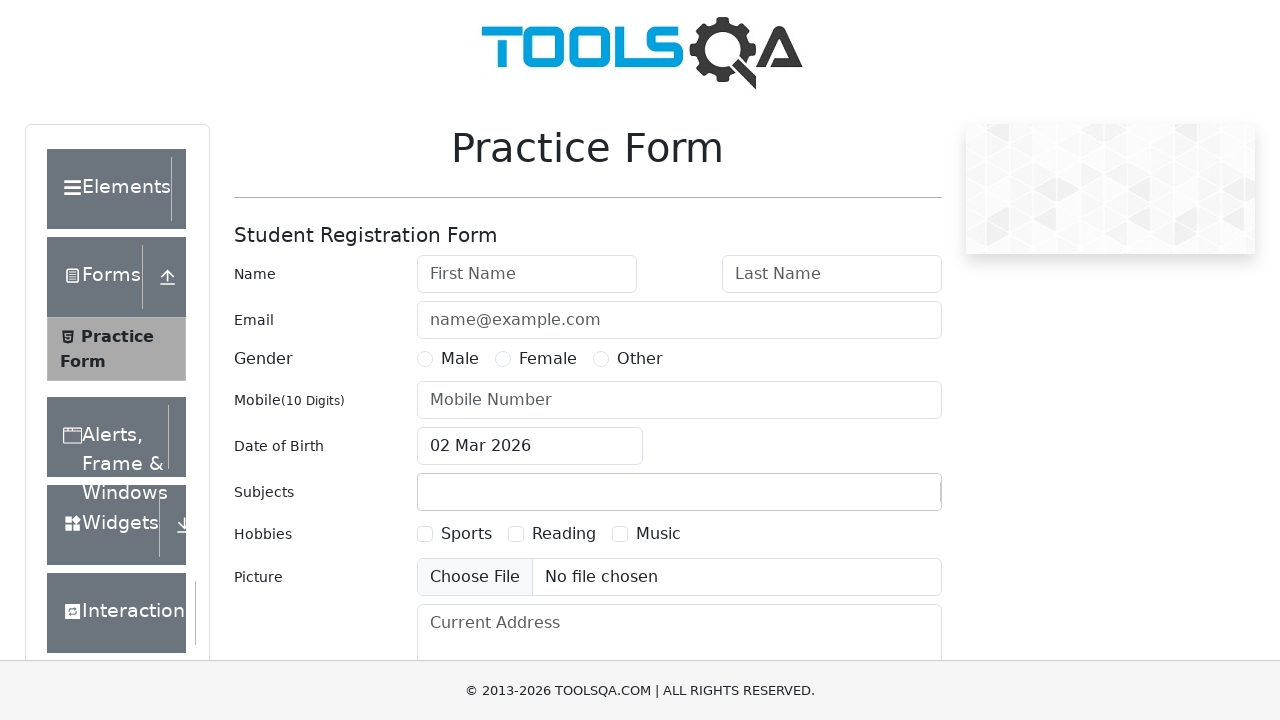

Clicked submit button without filling any form fields at (885, 499) on #submit
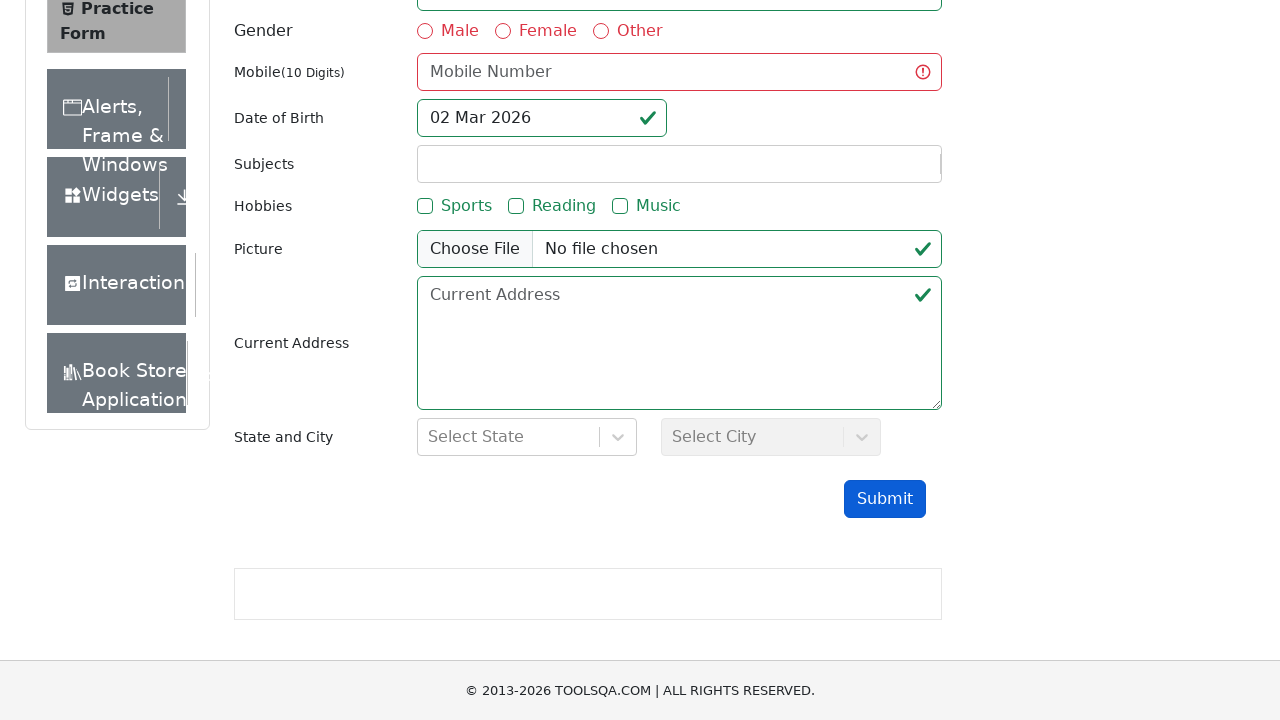

Verified that firstName field shows invalid state and form validation prevented submission
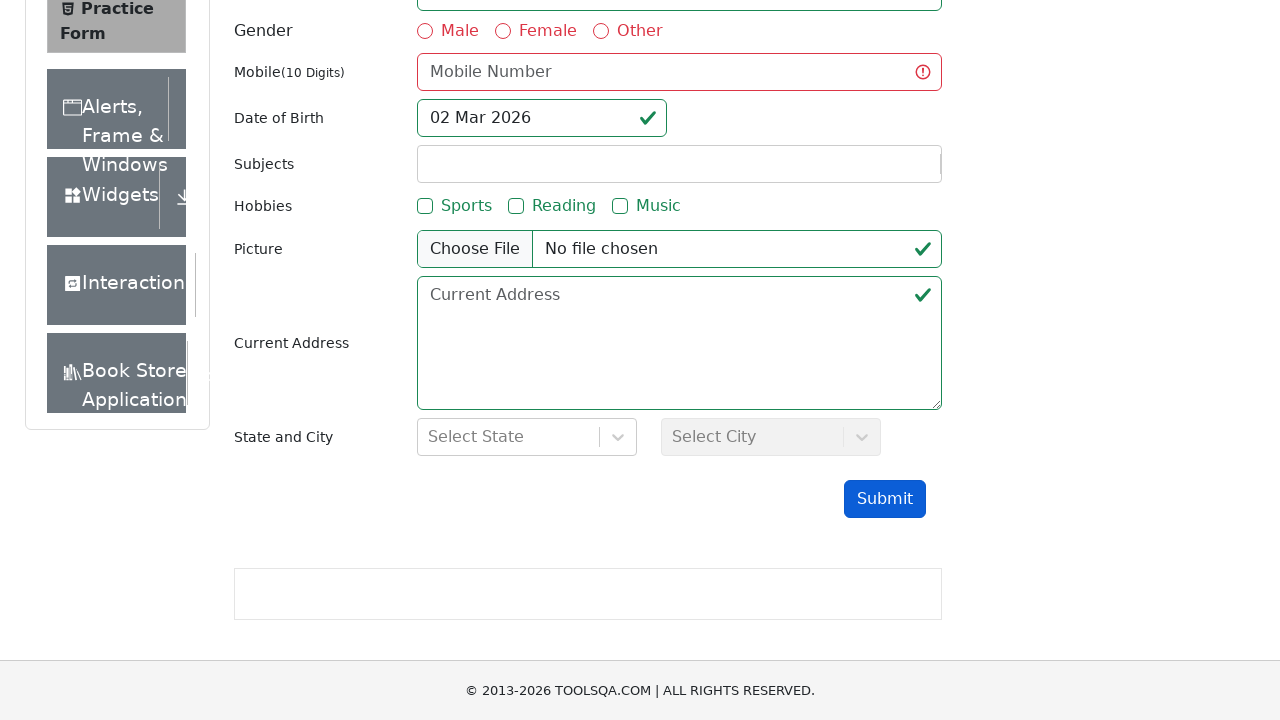

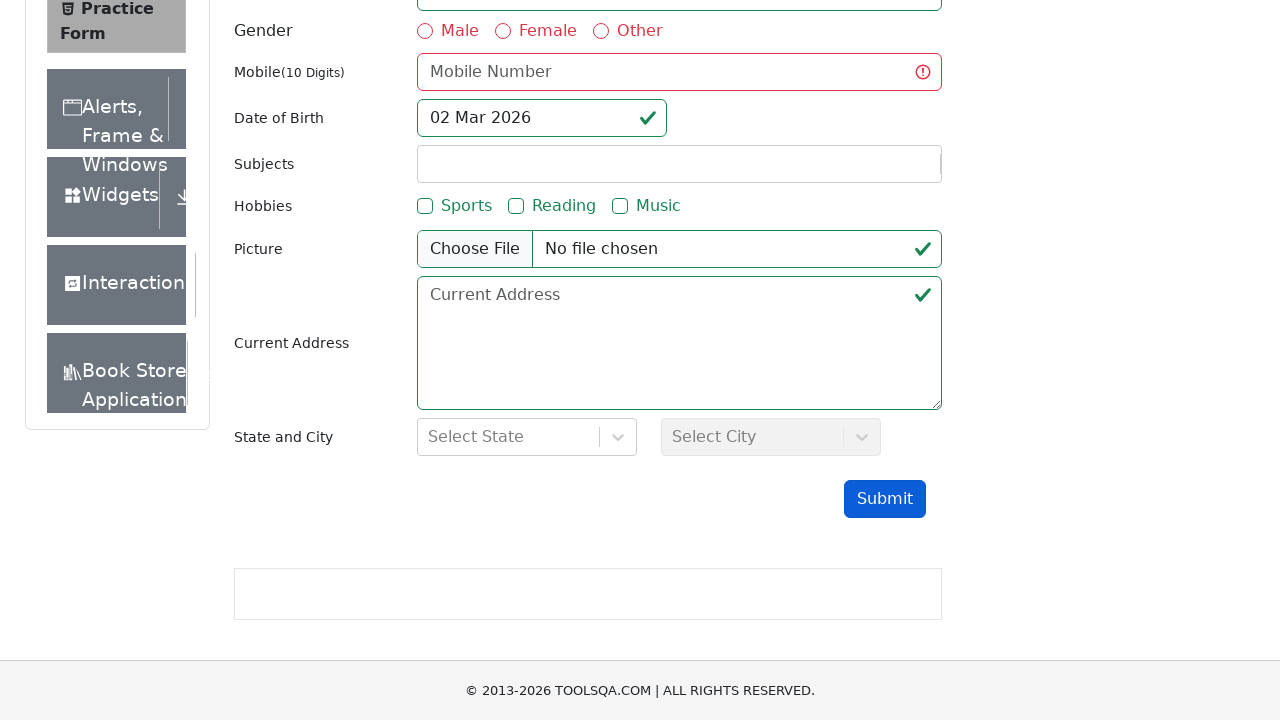